Tests password reset flow to dynamically retrieve temporary password and use it for login

Starting URL: https://rahulshettyacademy.com/locatorspractice/

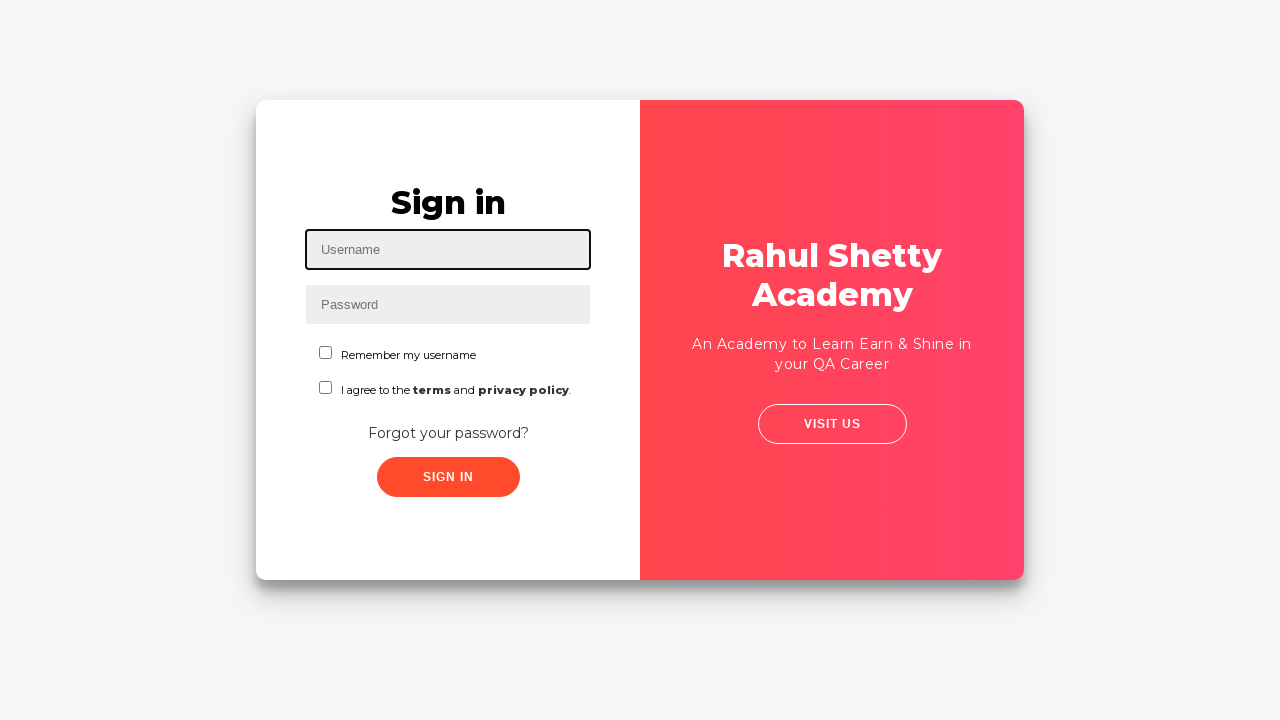

Clicked 'Forgot your password?' link at (448, 433) on text=Forgot your password?
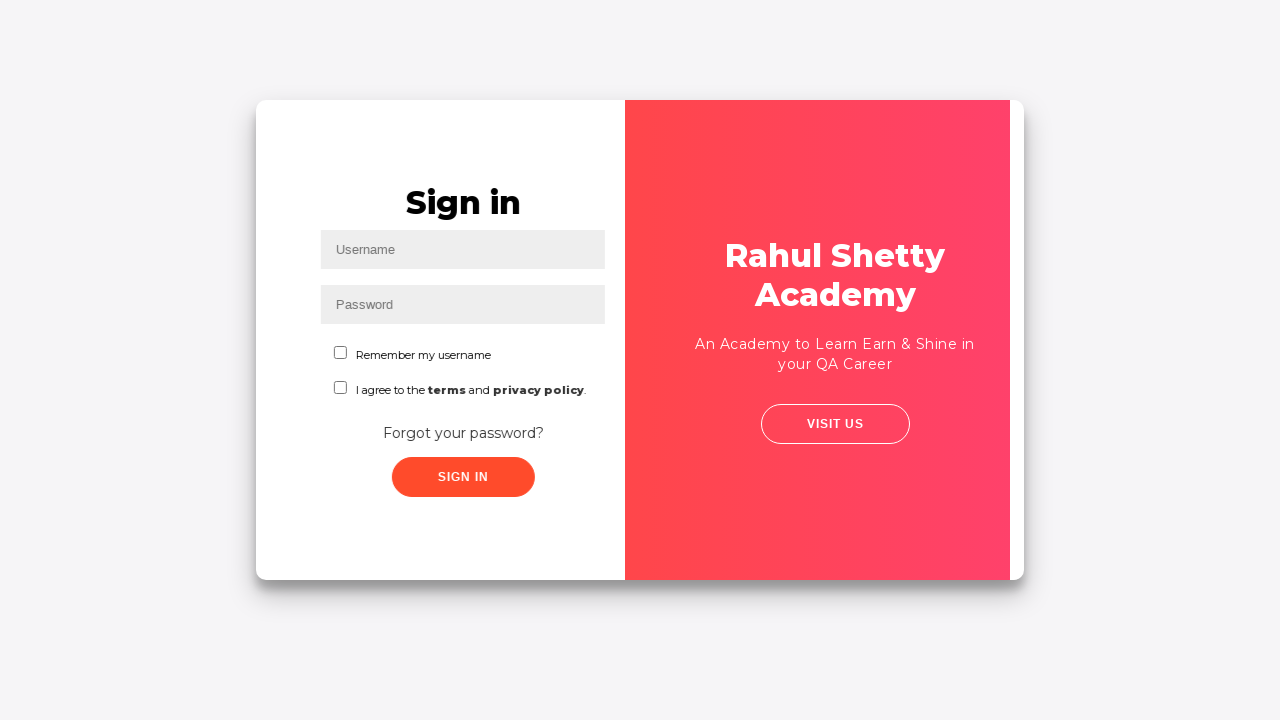

Waited for forgot password form to load
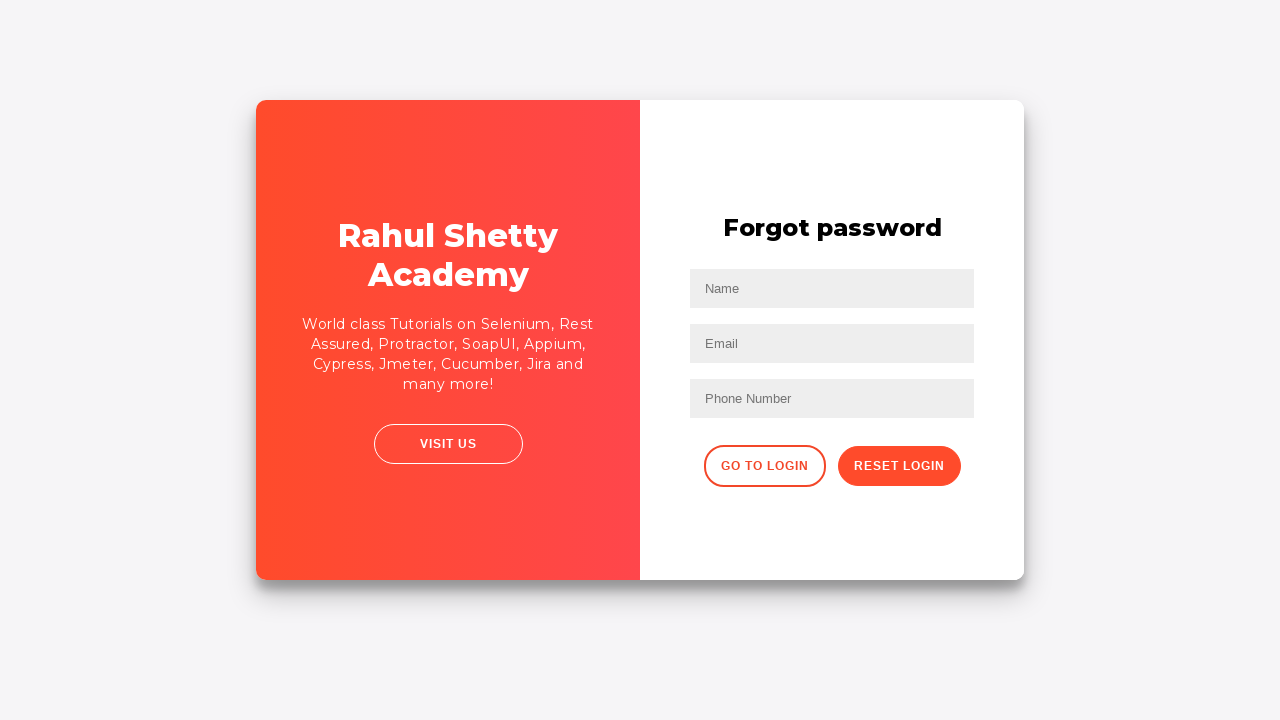

Filled name field with 'Ahmad' on //input[@placeholder='Name']
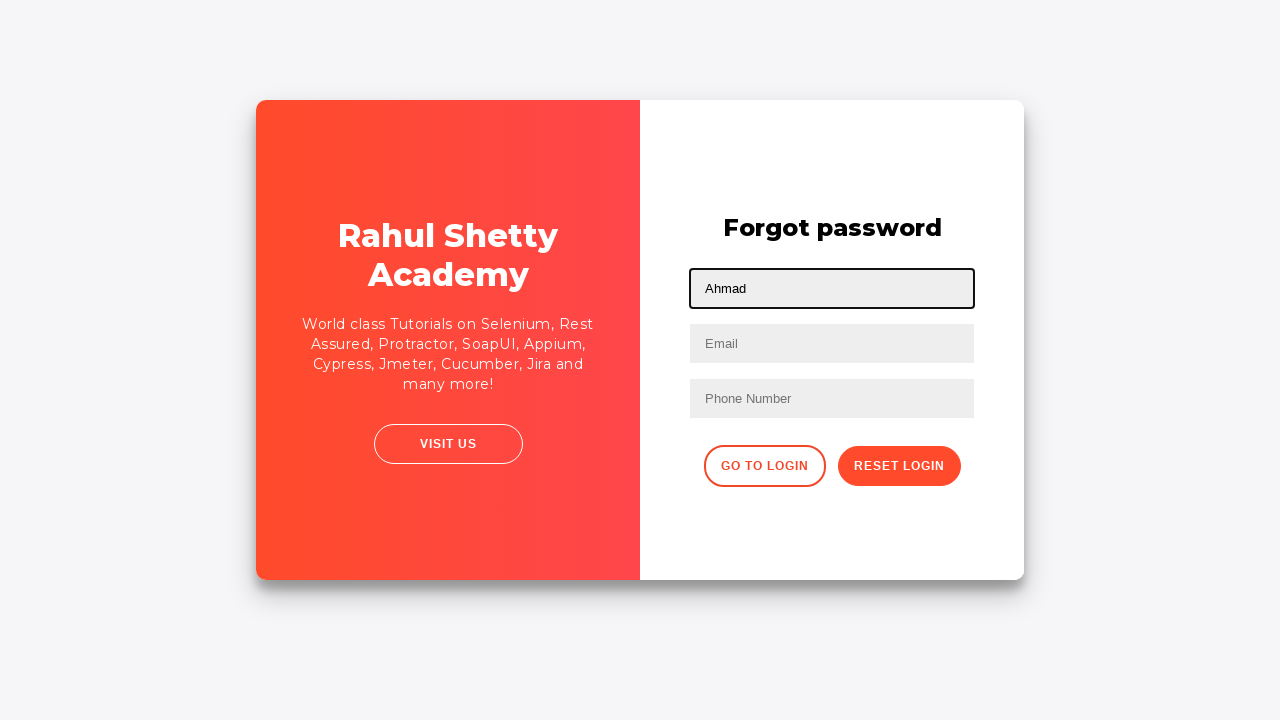

Filled email field with 'john@rsa.com' on input[placeholder='Email']
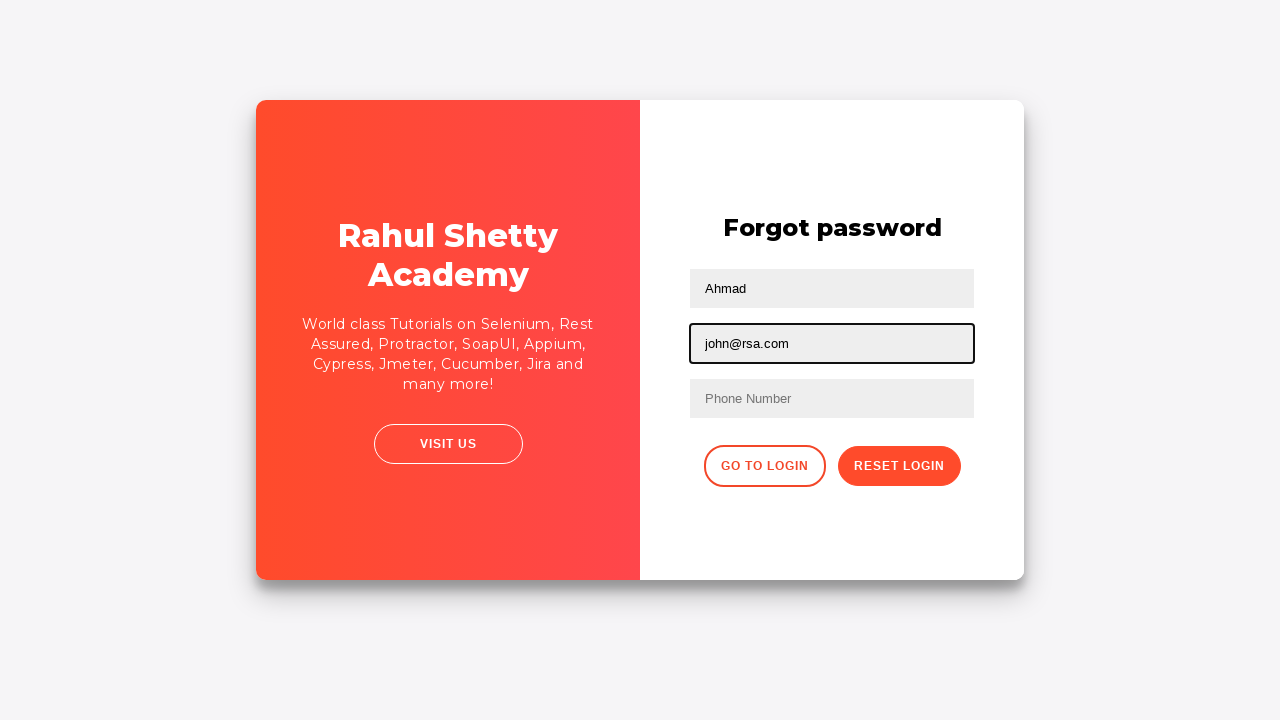

Filled phone number field with '9864353253' on //form/input[3]
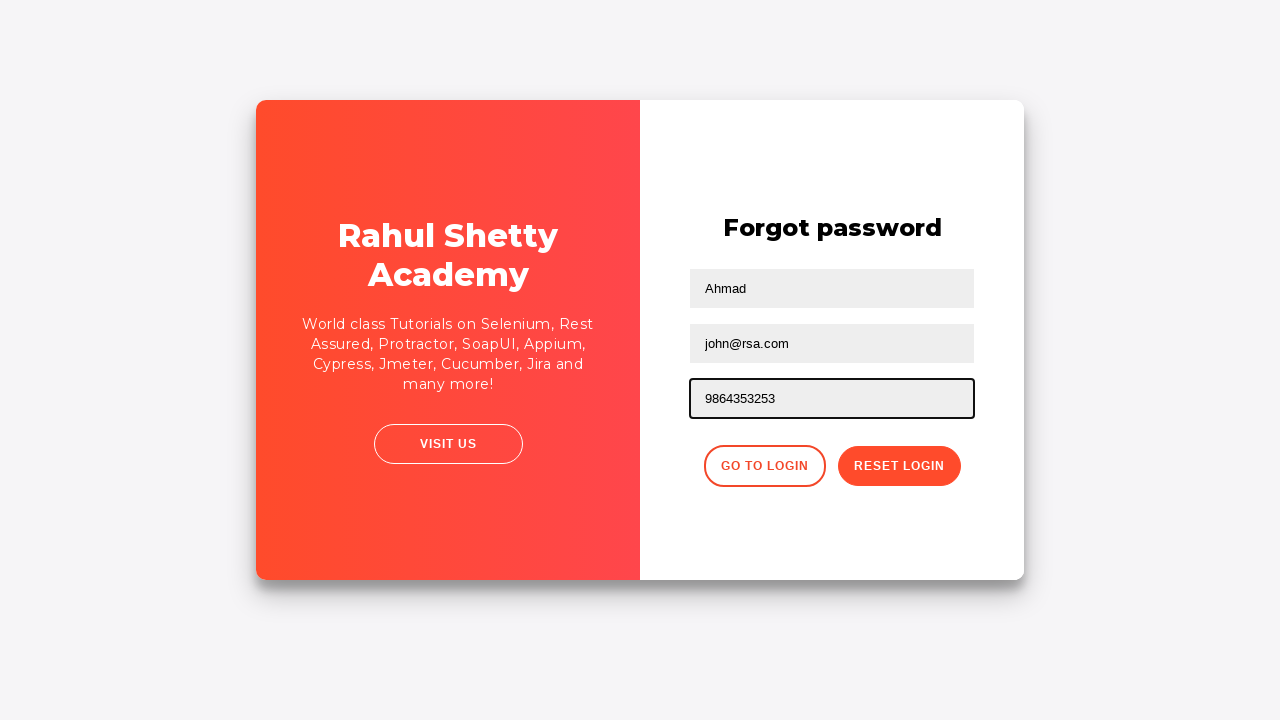

Clicked reset password button to get temporary password at (899, 466) on .reset-pwd-btn
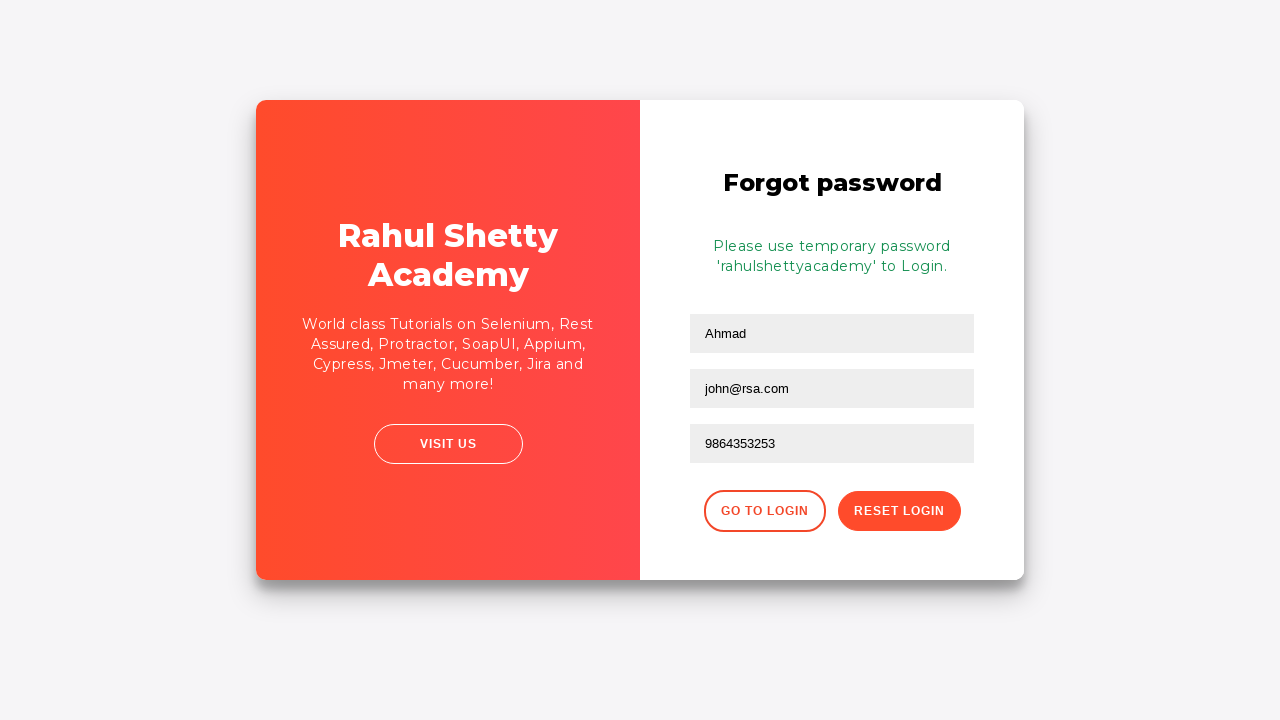

Extracted password reset message
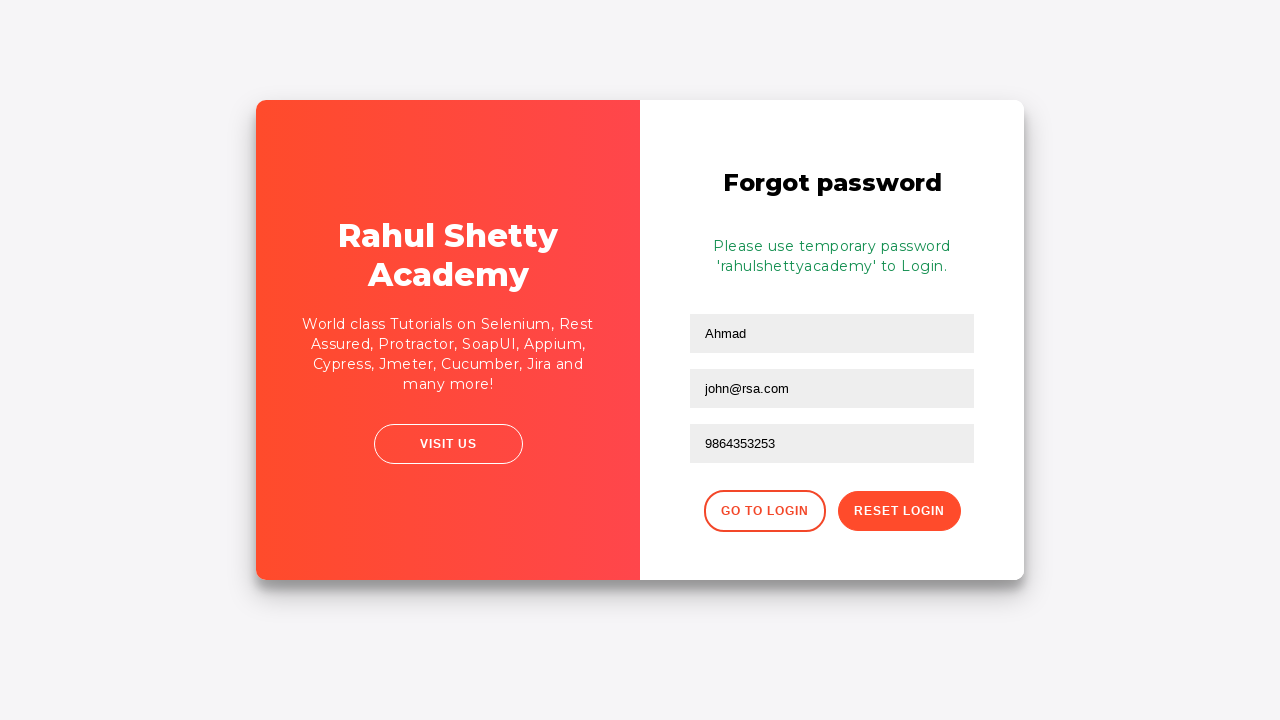

Parsed temporary password from message
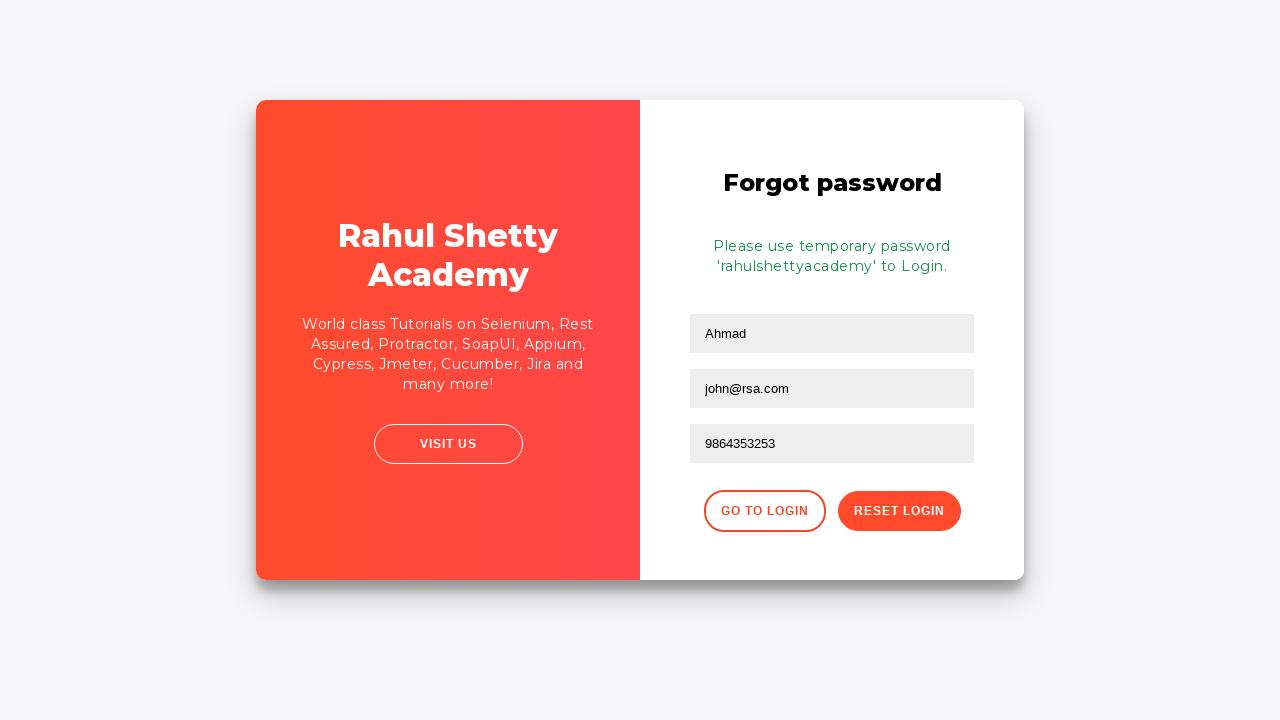

Clicked button to go back to login form at (764, 511) on xpath=//div[@class='forgot-pwd-btn-conainer']/button[1]
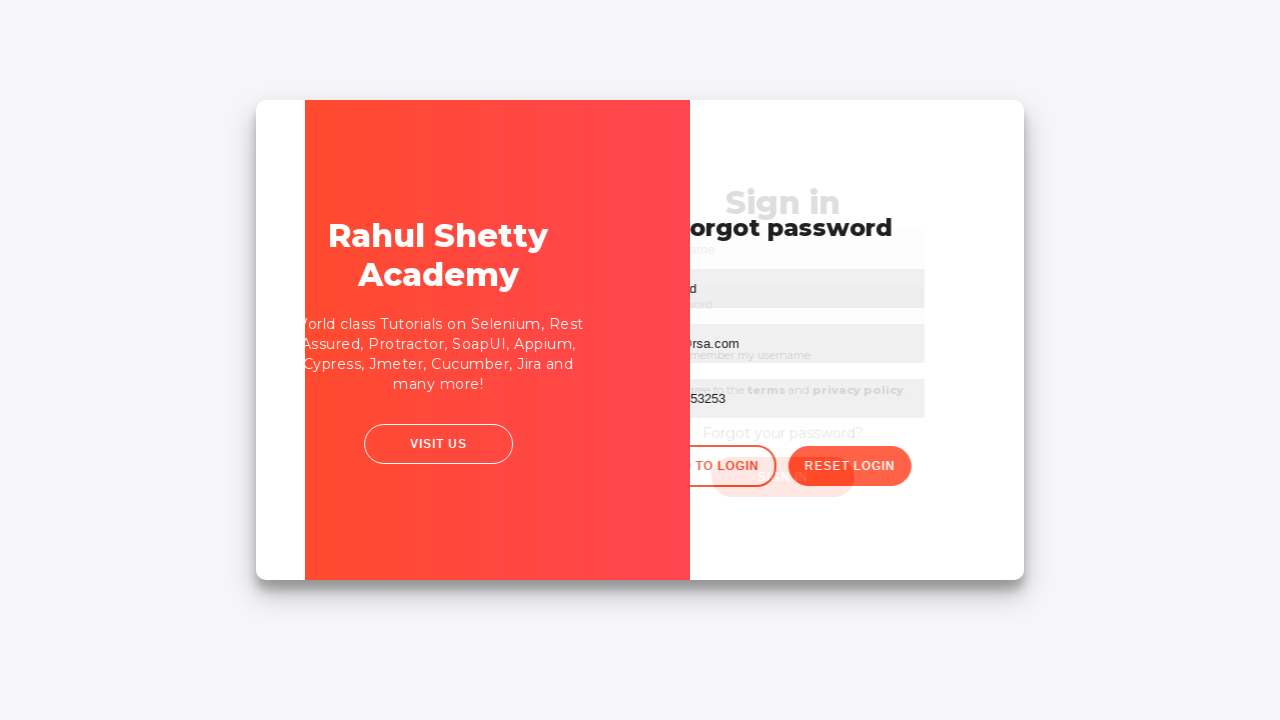

Waited before attempting login
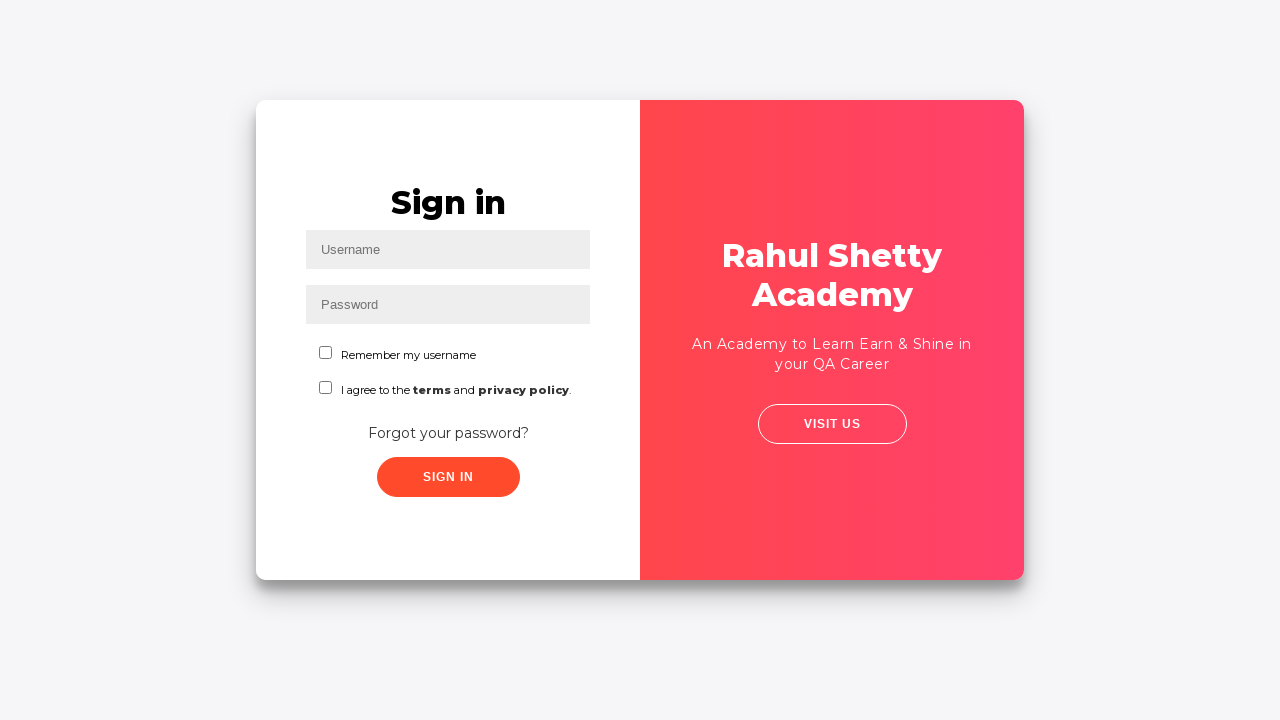

Filled username field with 'Ahmad' on login form on #inputUsername
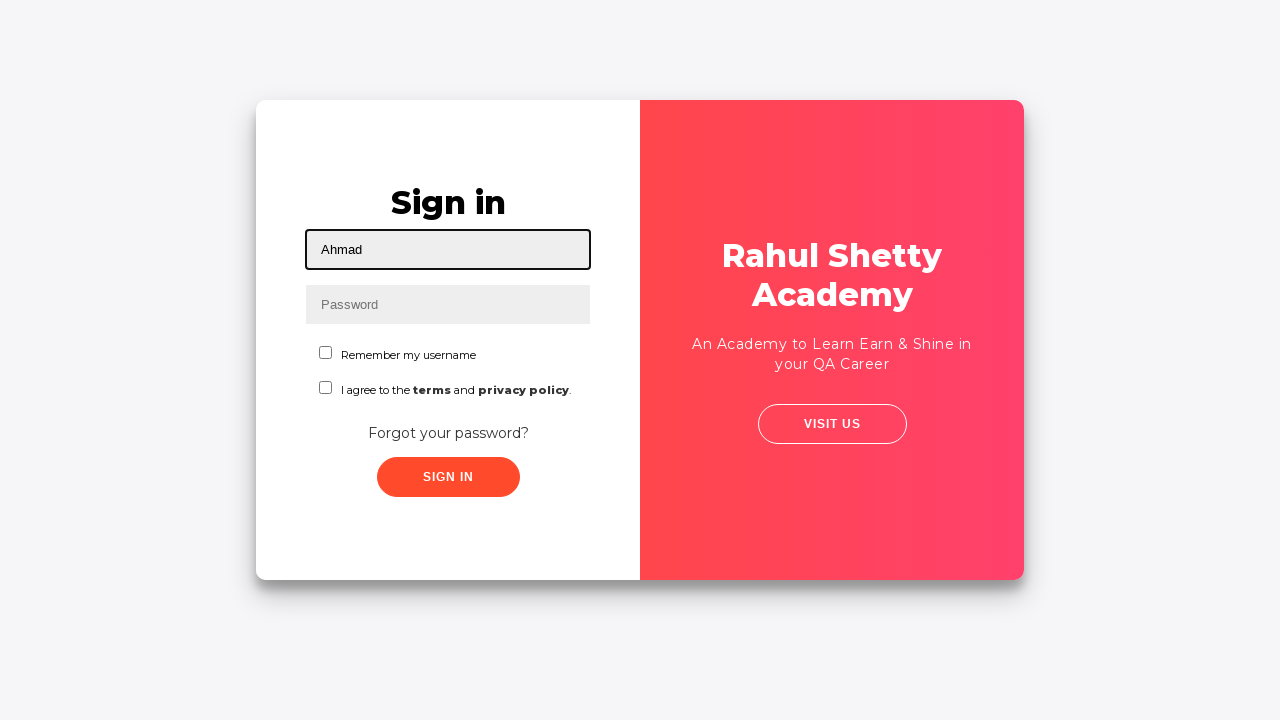

Filled password field with the temporary password on input[name='inputPassword']
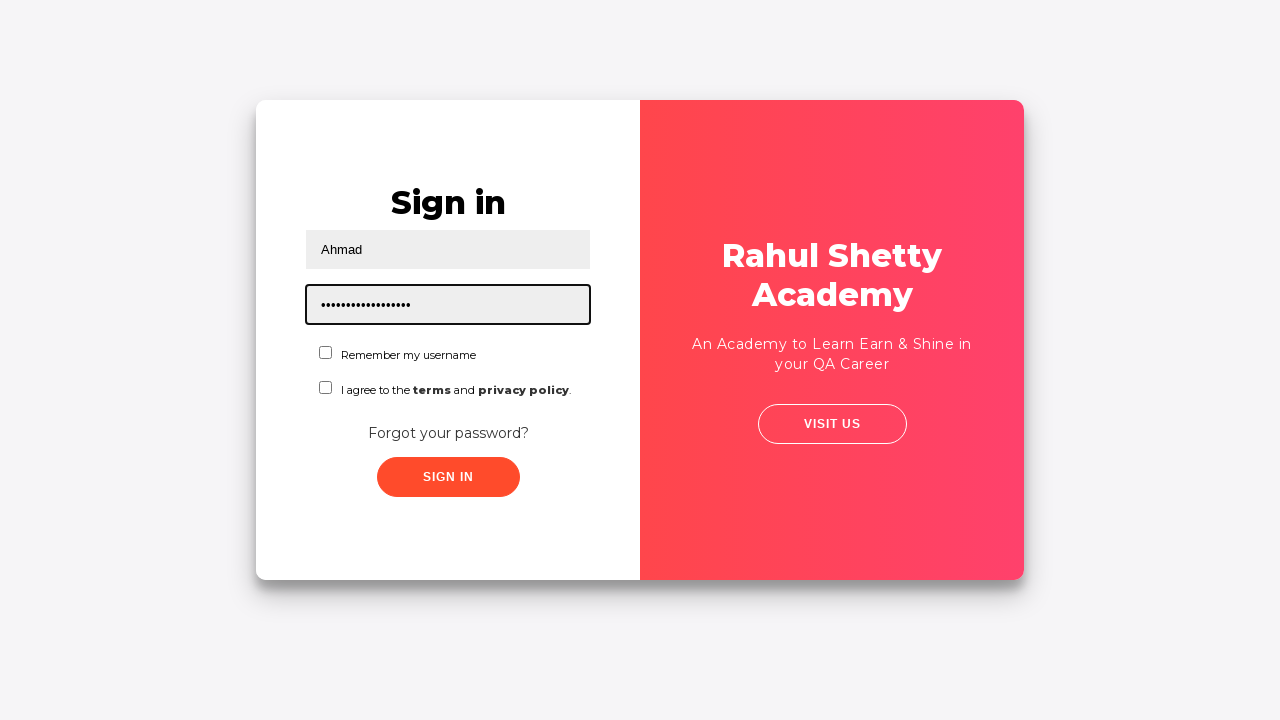

Clicked submit button to login with temporary password at (448, 477) on xpath=//button[contains(@class,'submit')]
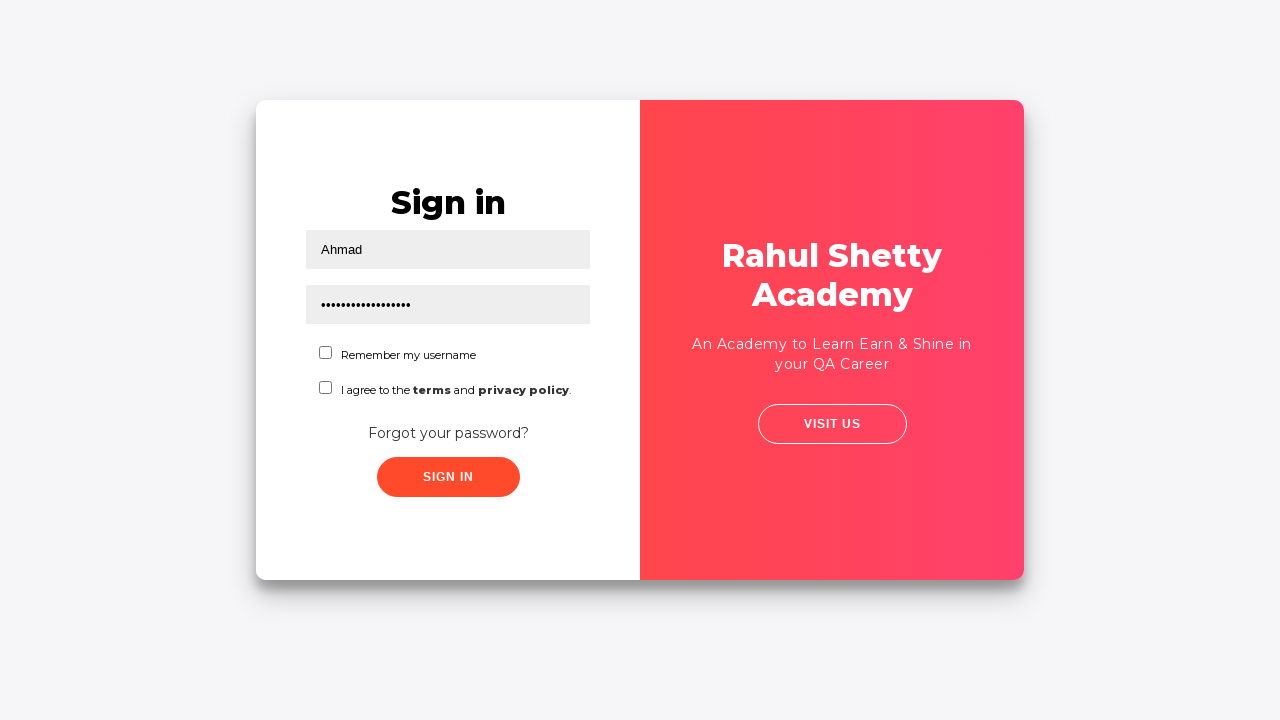

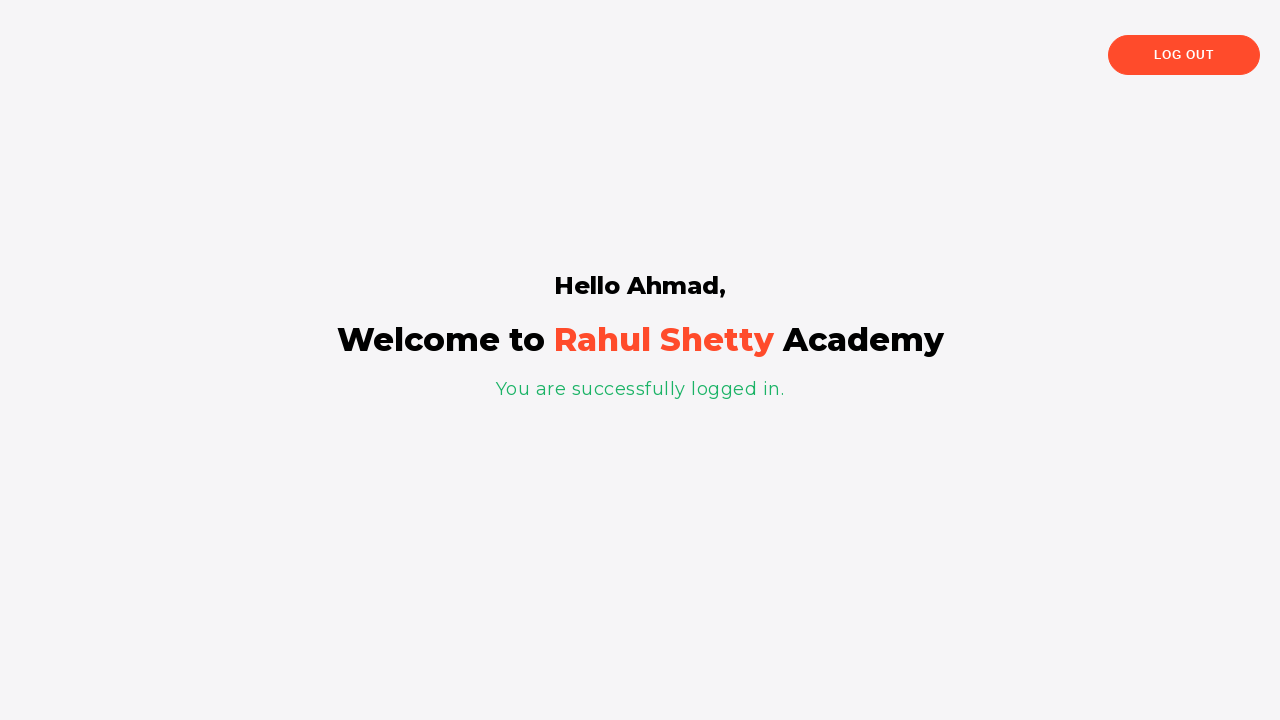